Tests the ability to locate and retrieve text from a "New User Registration" link element on the CMS government portal page

Starting URL: https://portal.cms.gov/portal/

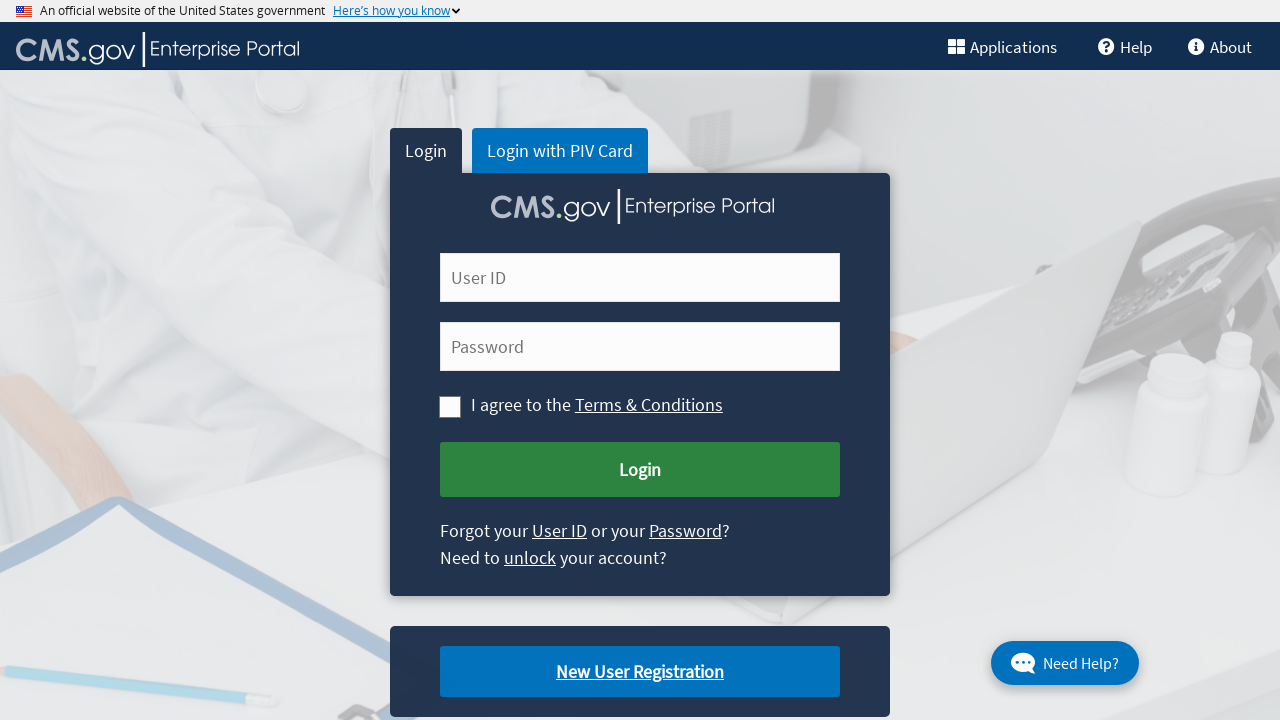

Navigated to CMS government portal homepage
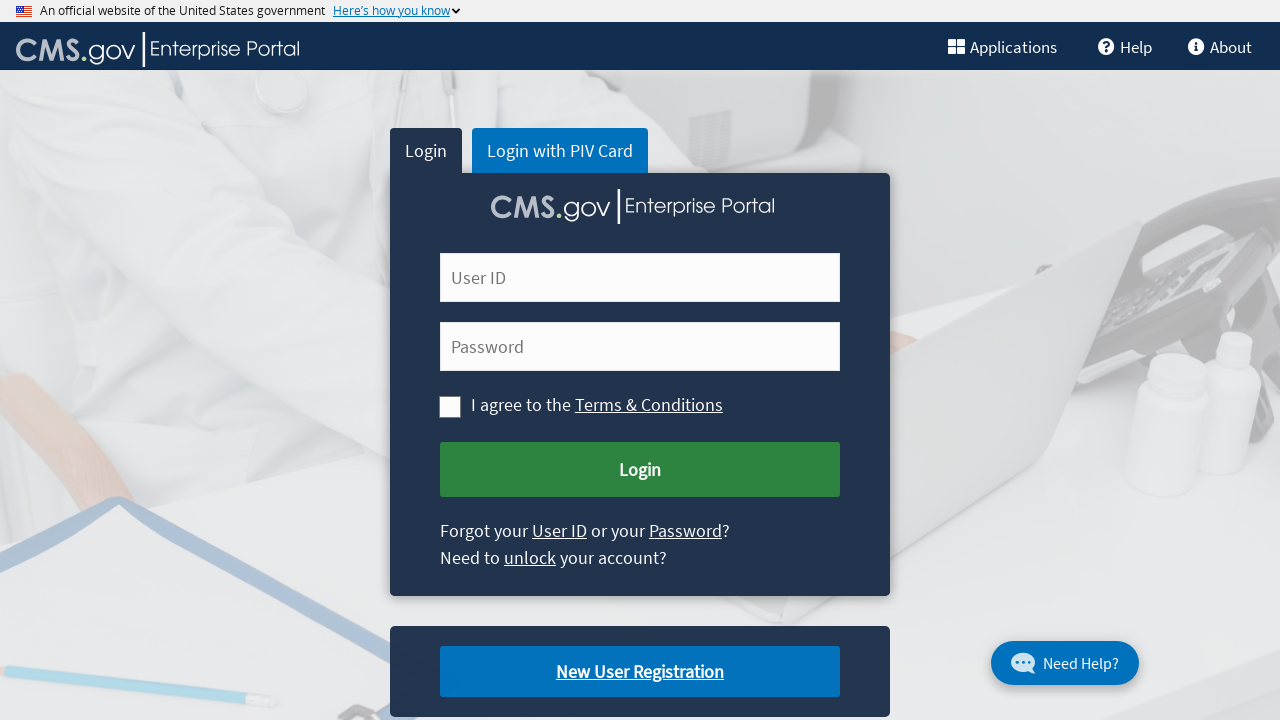

Located 'New User Registration' link element
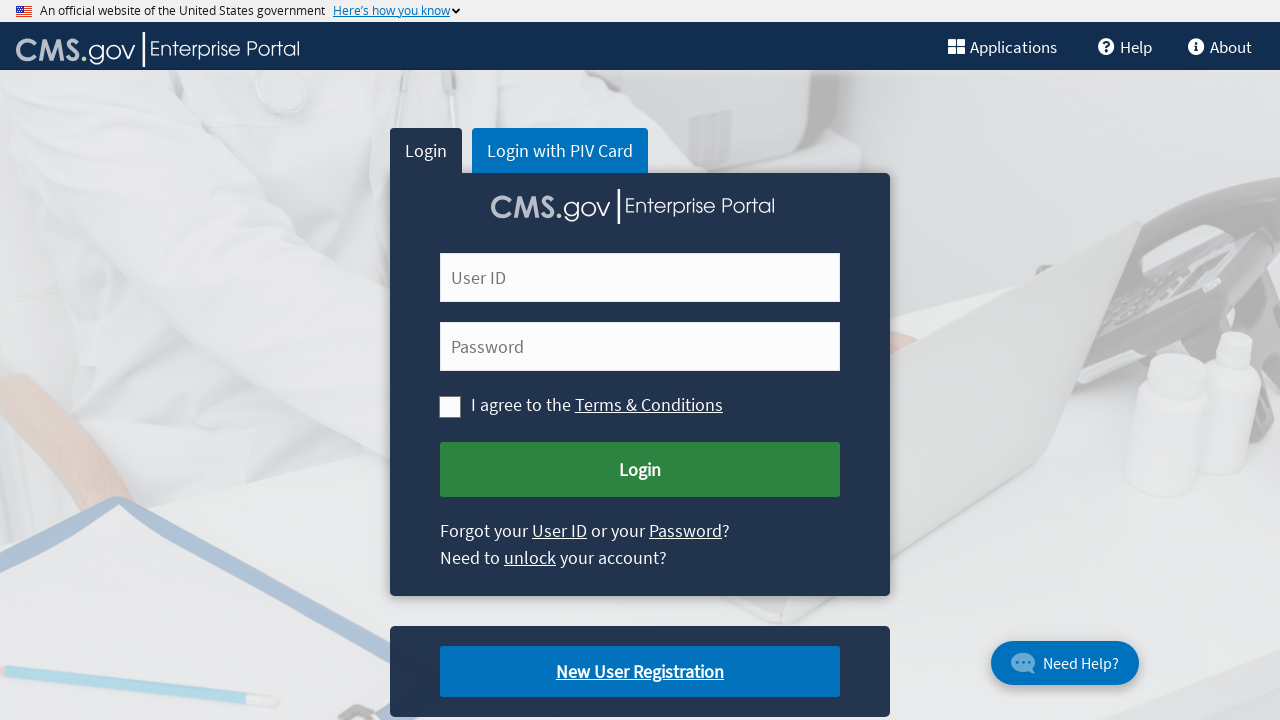

'New User Registration' link became visible
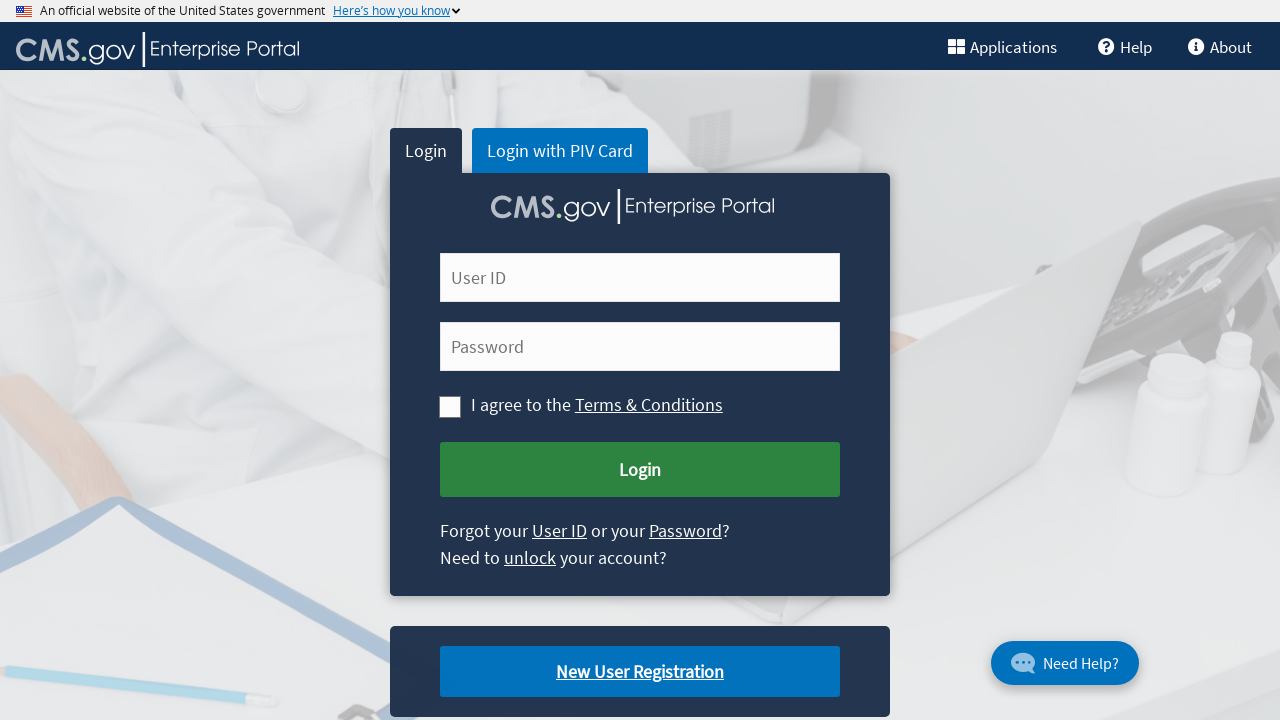

Retrieved text content from link: 'New User Registration'
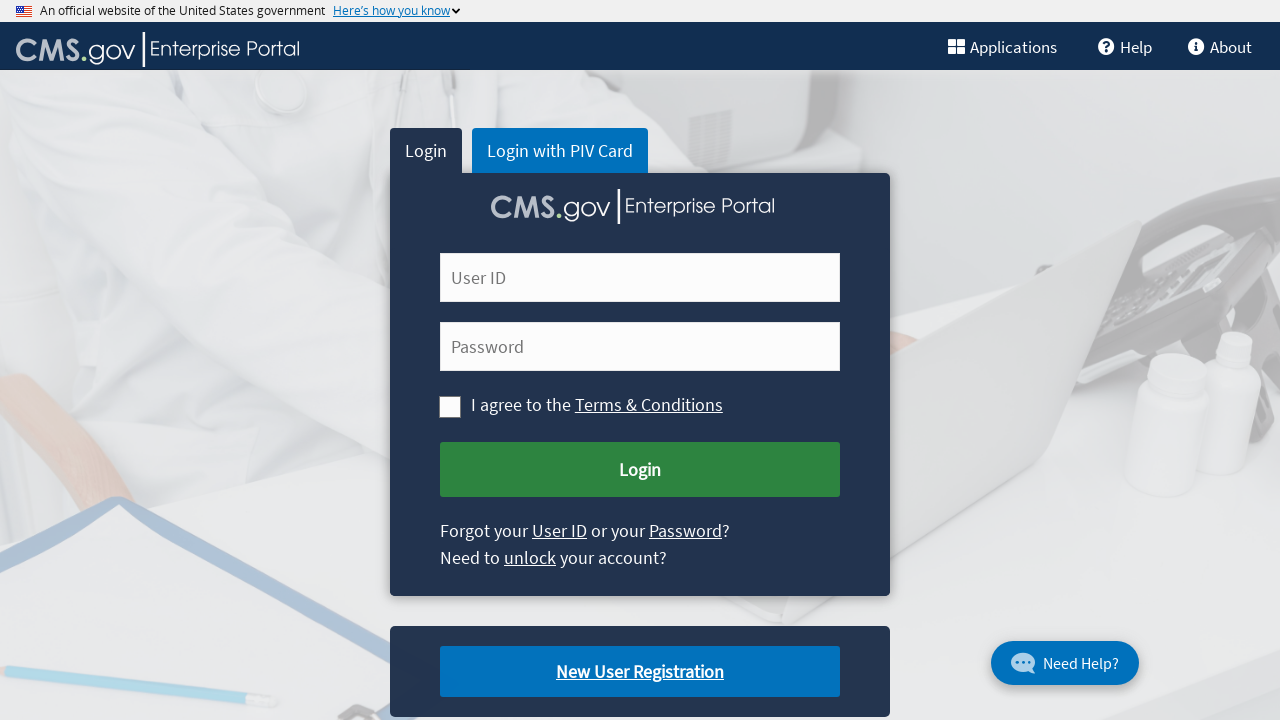

Printed retrieved text: 'New User Registration'
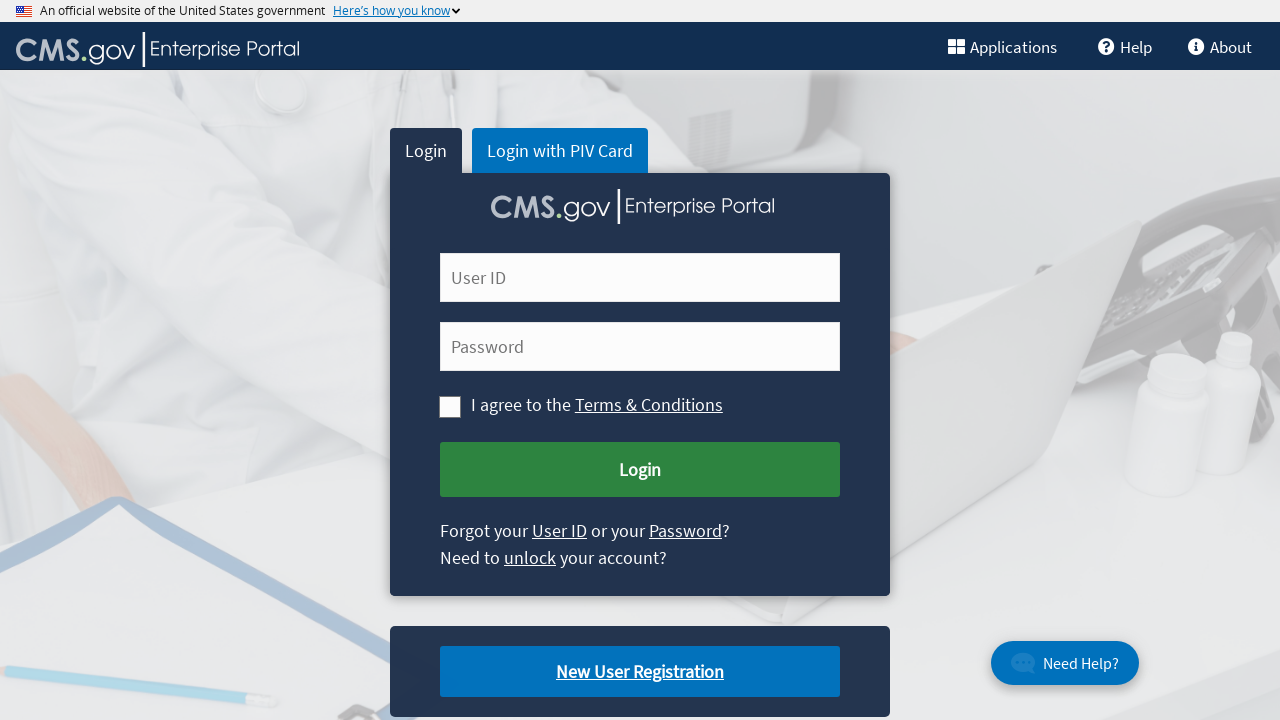

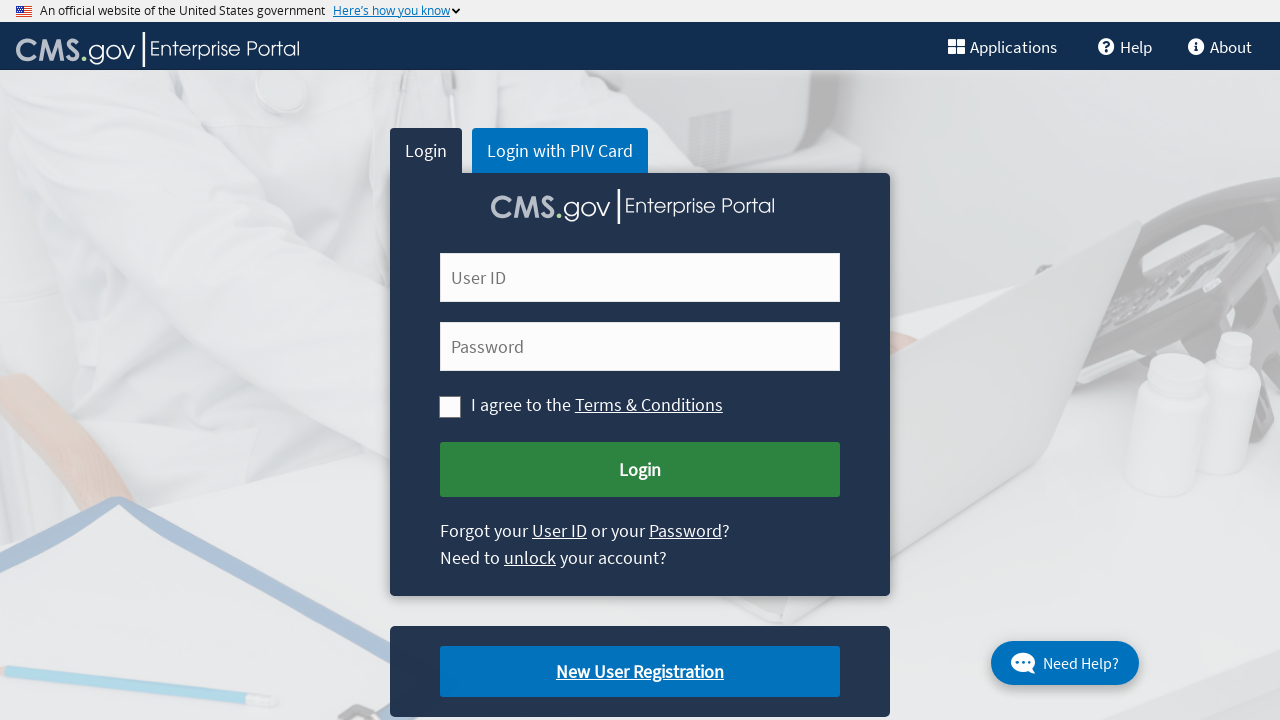